Navigates to the Pantaloons website homepage and loads the page

Starting URL: https://www.pantaloons.com/

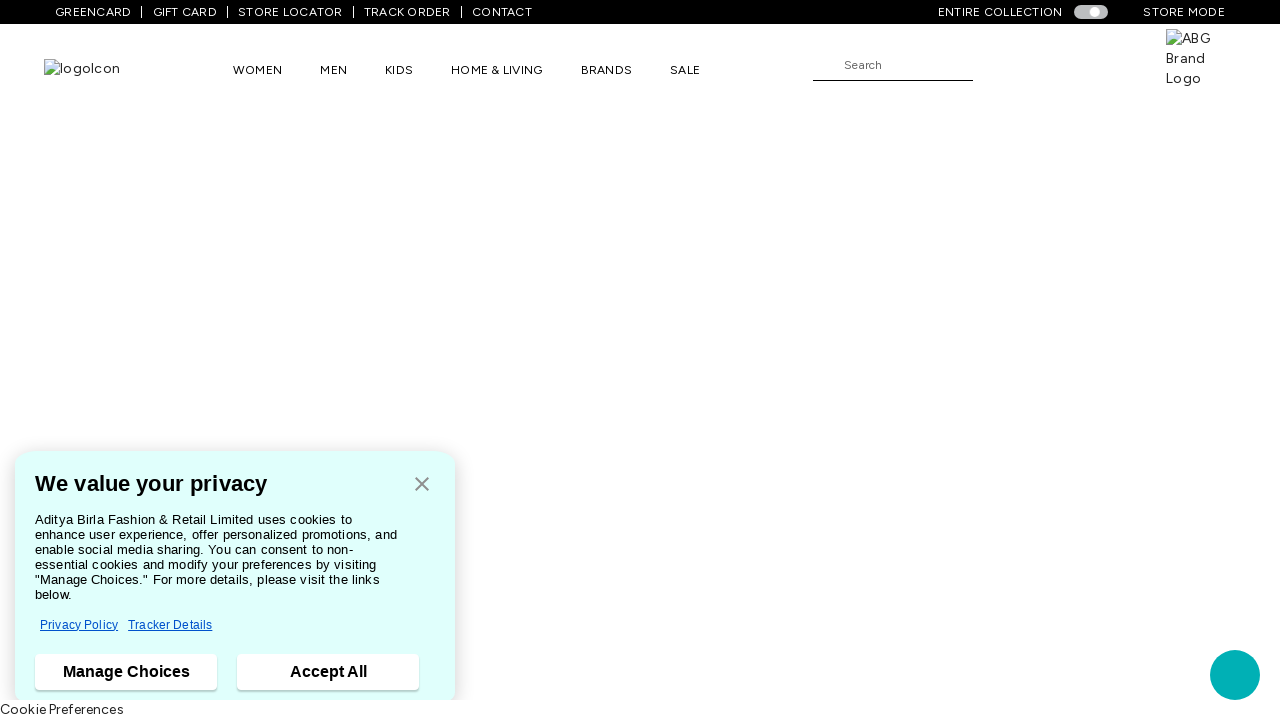

Waited for DOM content to load on Pantaloons homepage
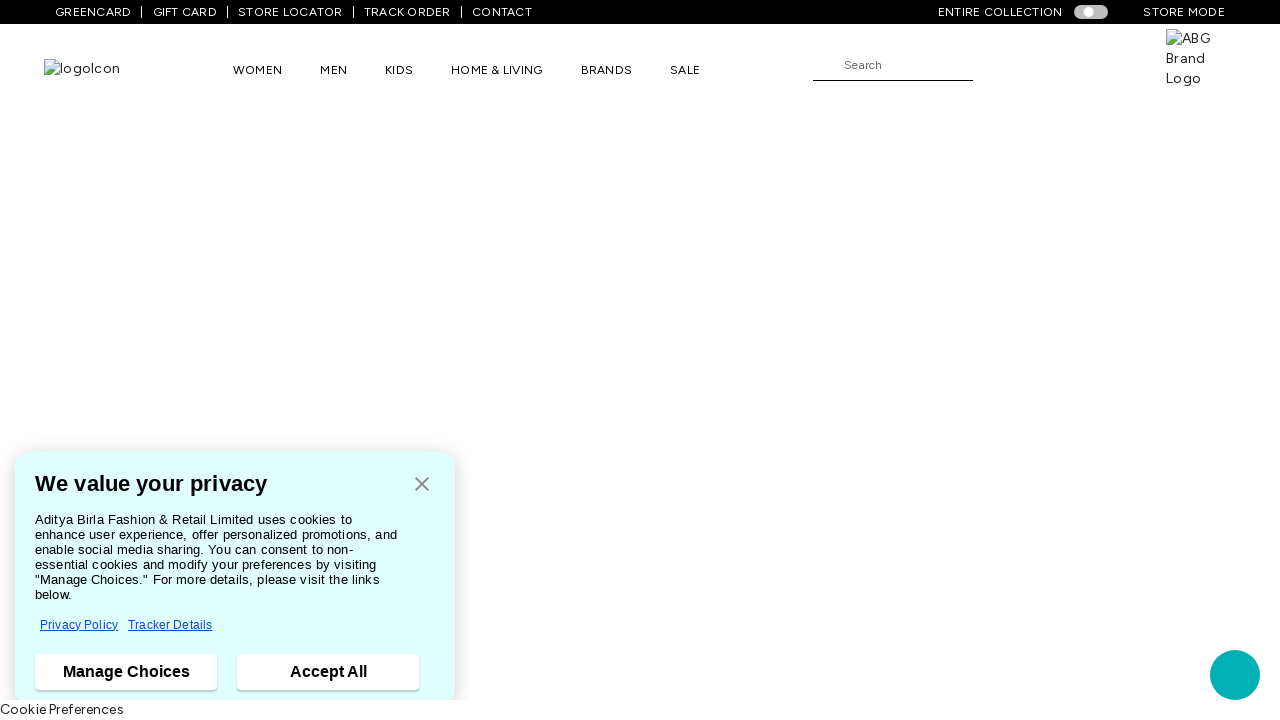

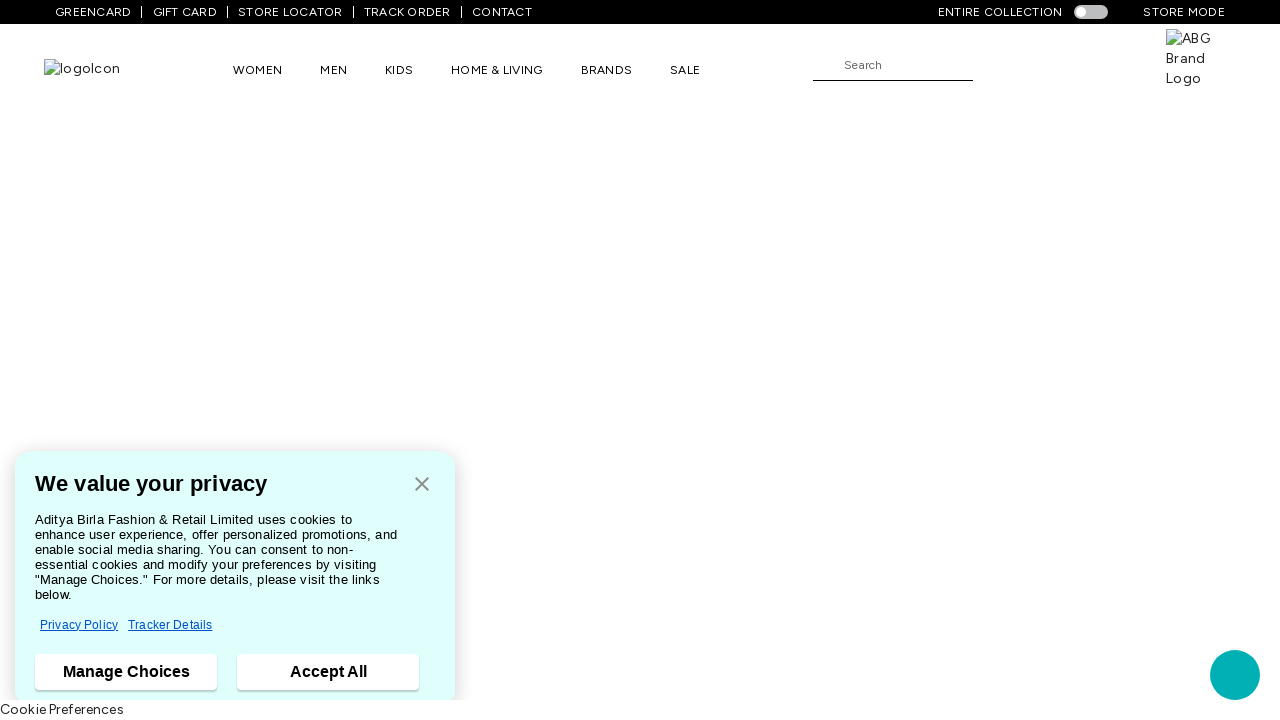